Tests the validation form with 7 asterisks "*******" which should be valid

Starting URL: https://testpages.eviltester.com/styled/apps/7charval/simple7charvalidation.html

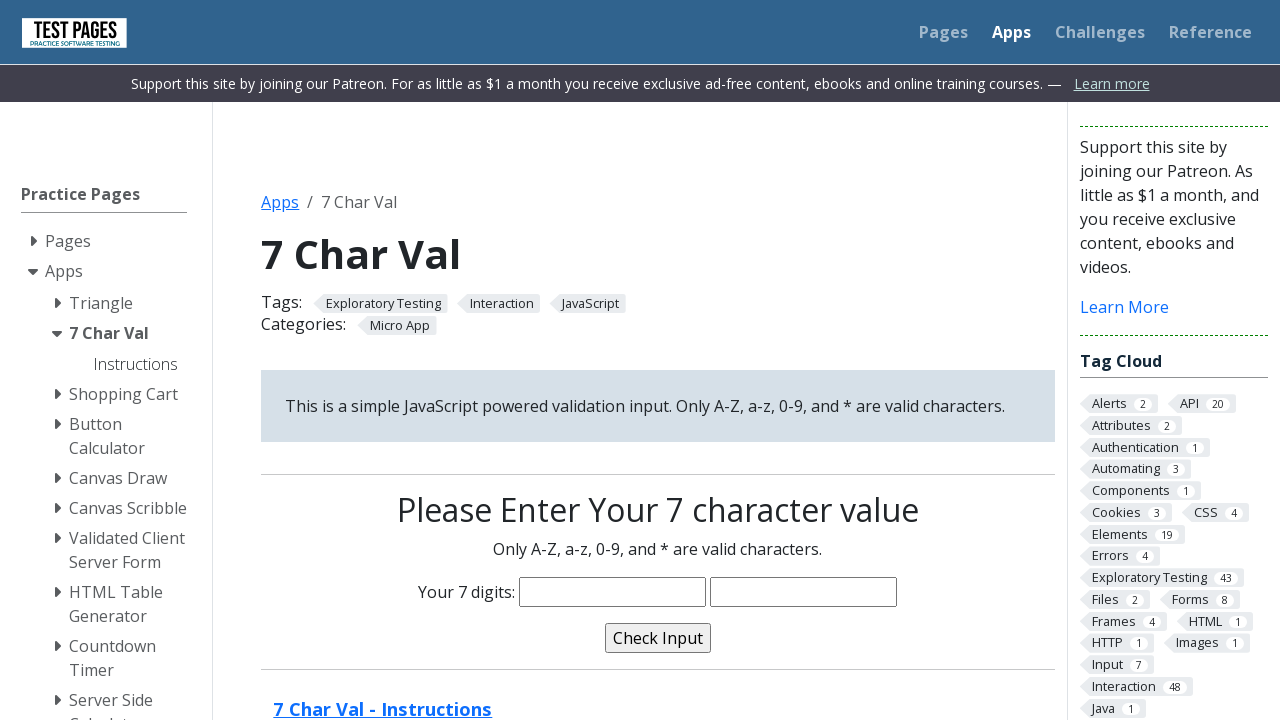

Filled characters field with seven asterisks '*******' on input[name='characters']
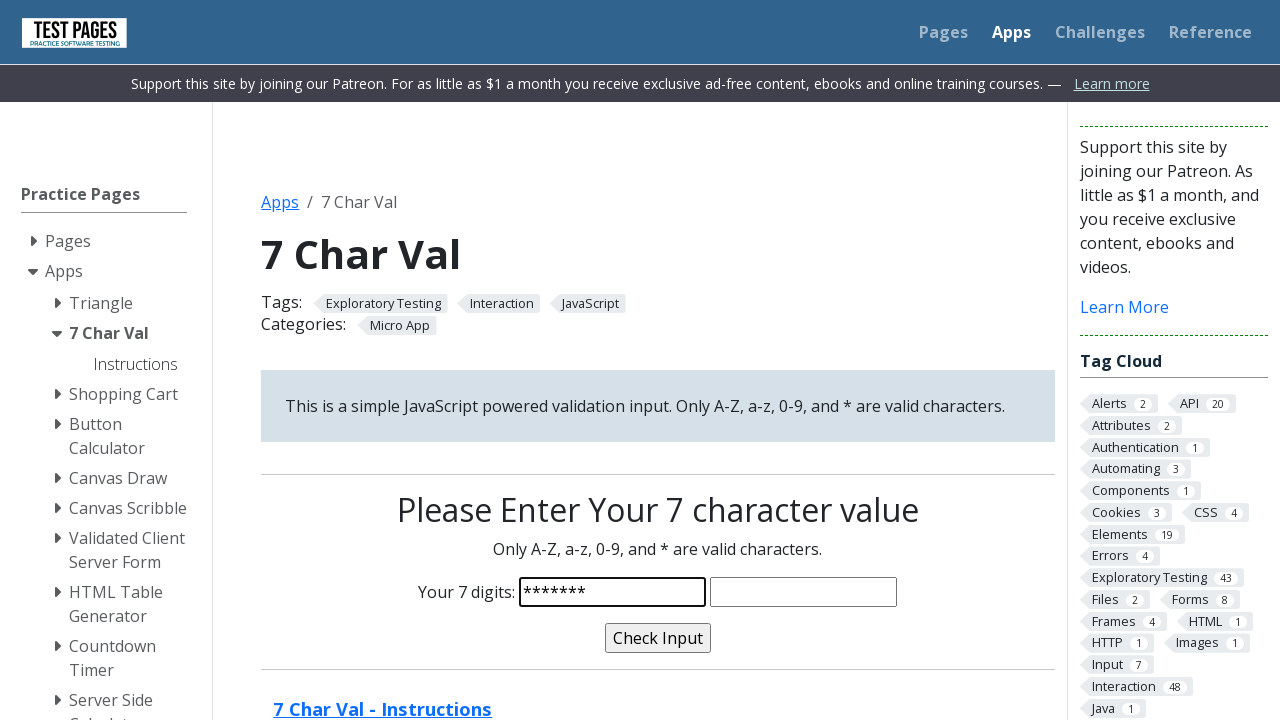

Clicked the validate button at (658, 638) on input[name='validate']
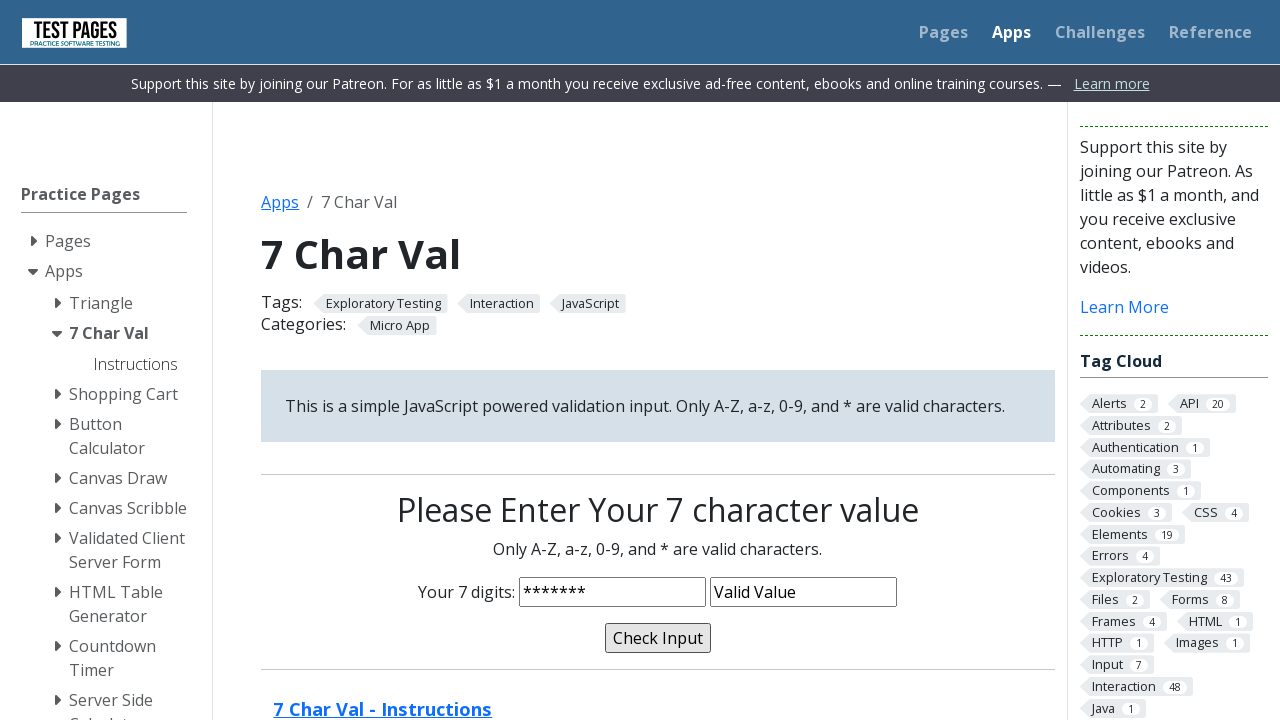

Validation message appeared
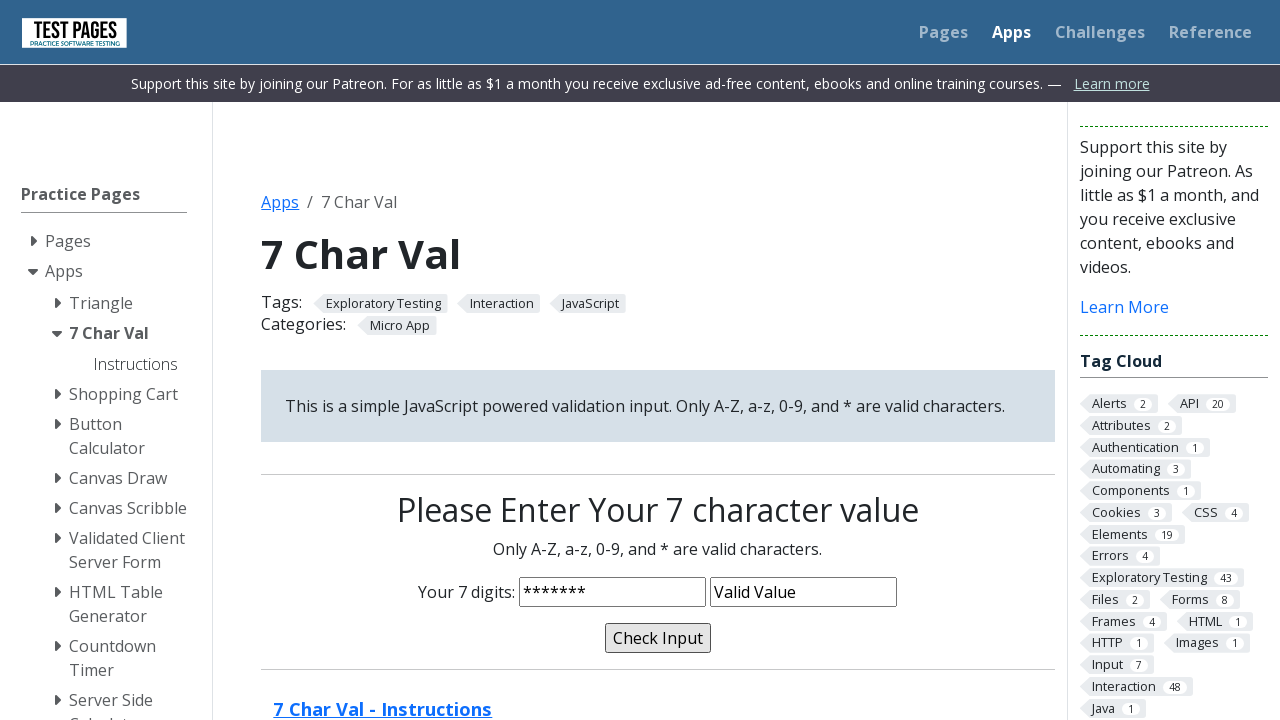

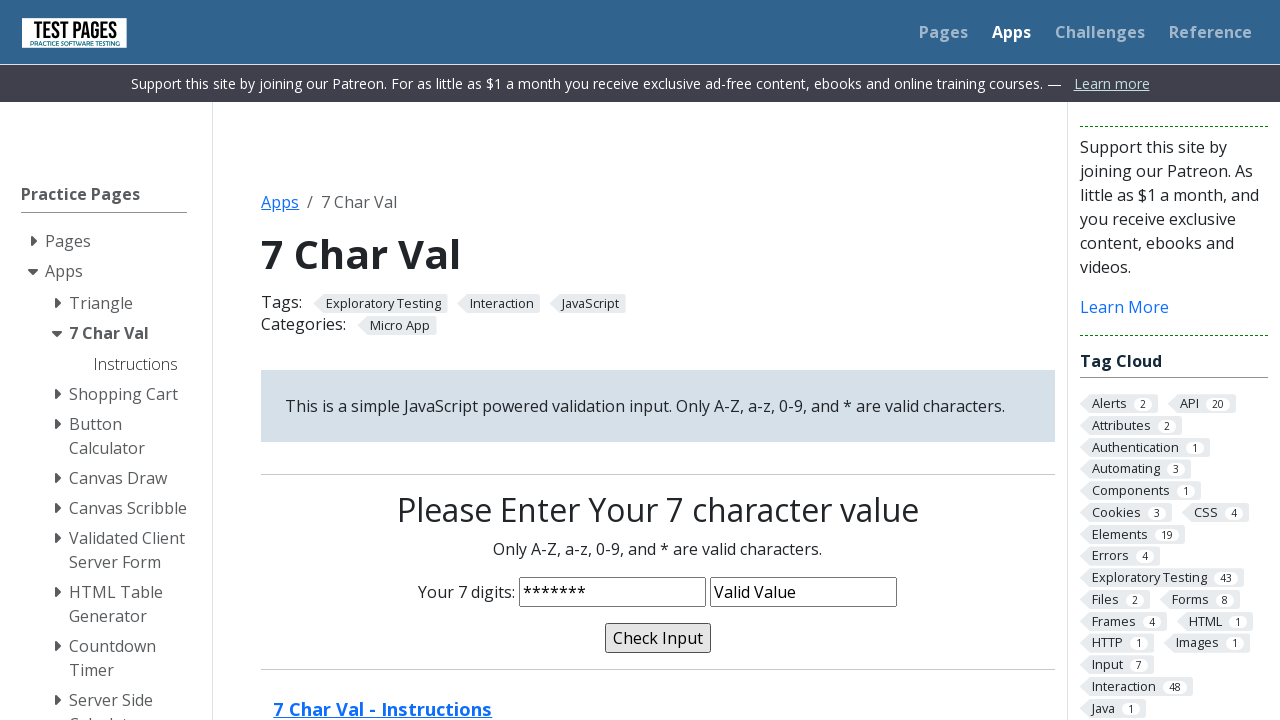